Tests JavaScript alert handling by clicking the alert button, accepting the alert, and verifying the result message

Starting URL: https://the-internet.herokuapp.com/javascript_alerts

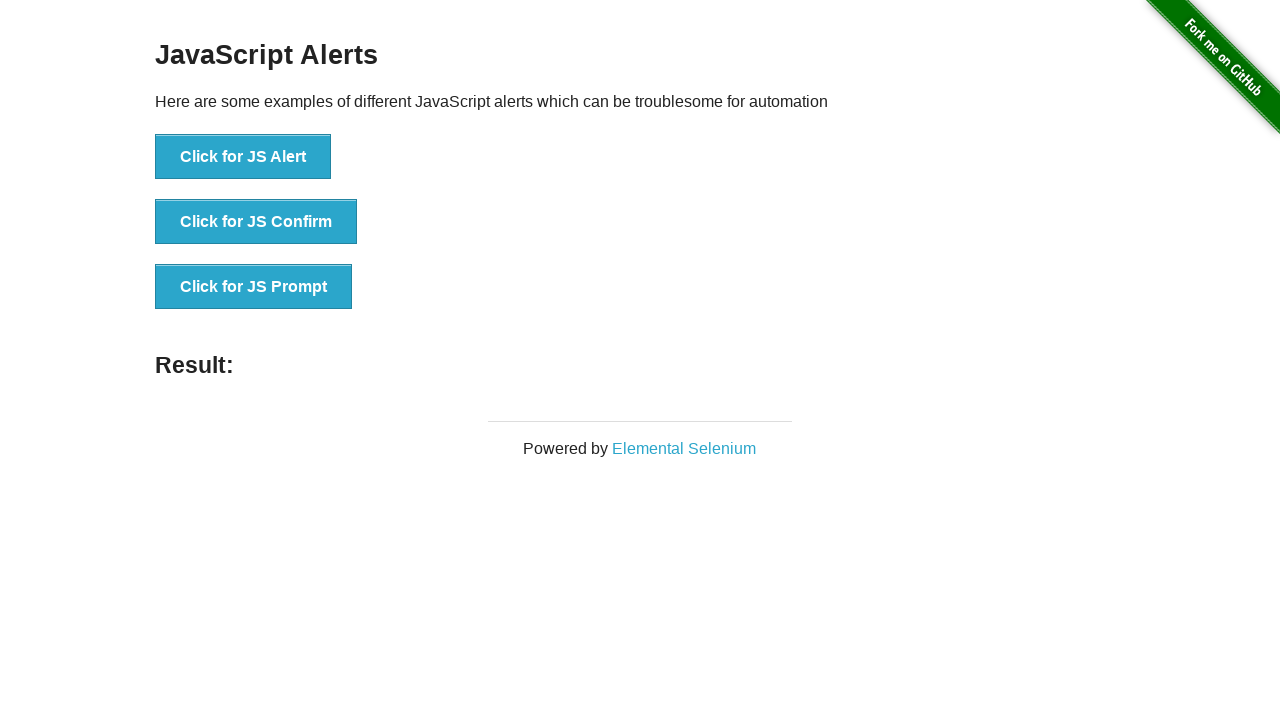

Set up dialog handler to accept alerts
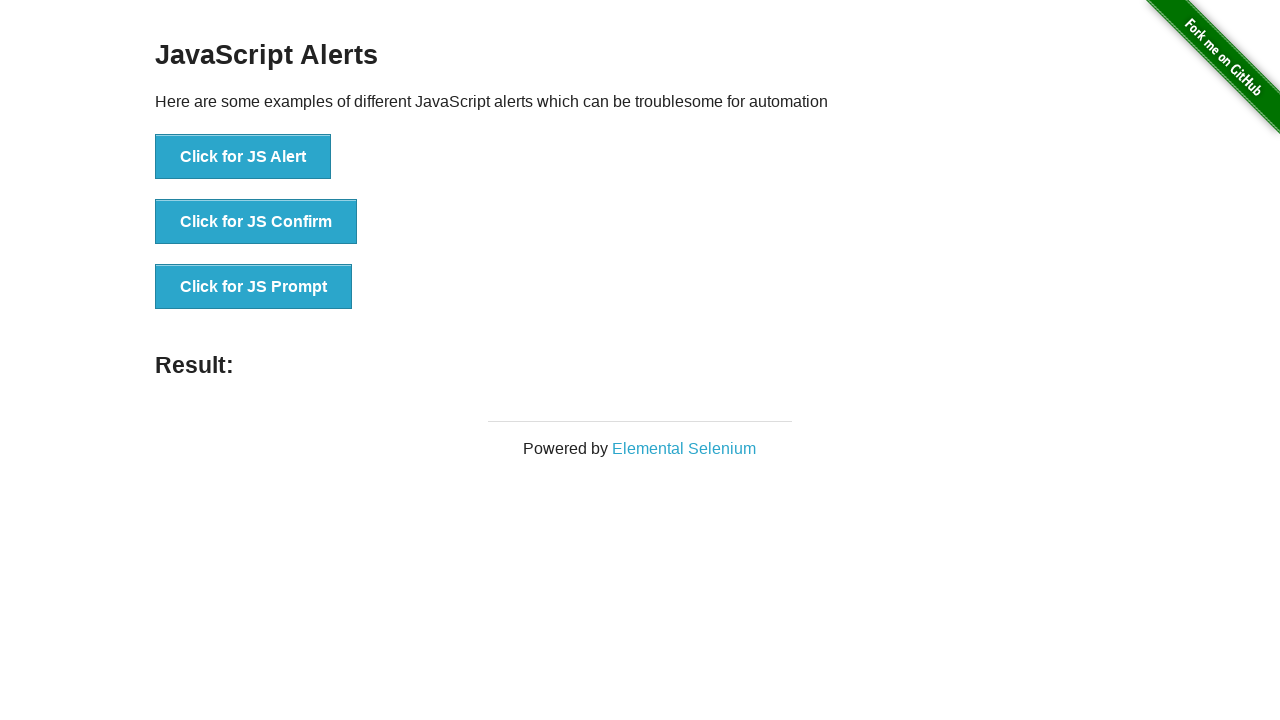

Clicked the JS Alert button at (243, 157) on [onclick='jsAlert()']
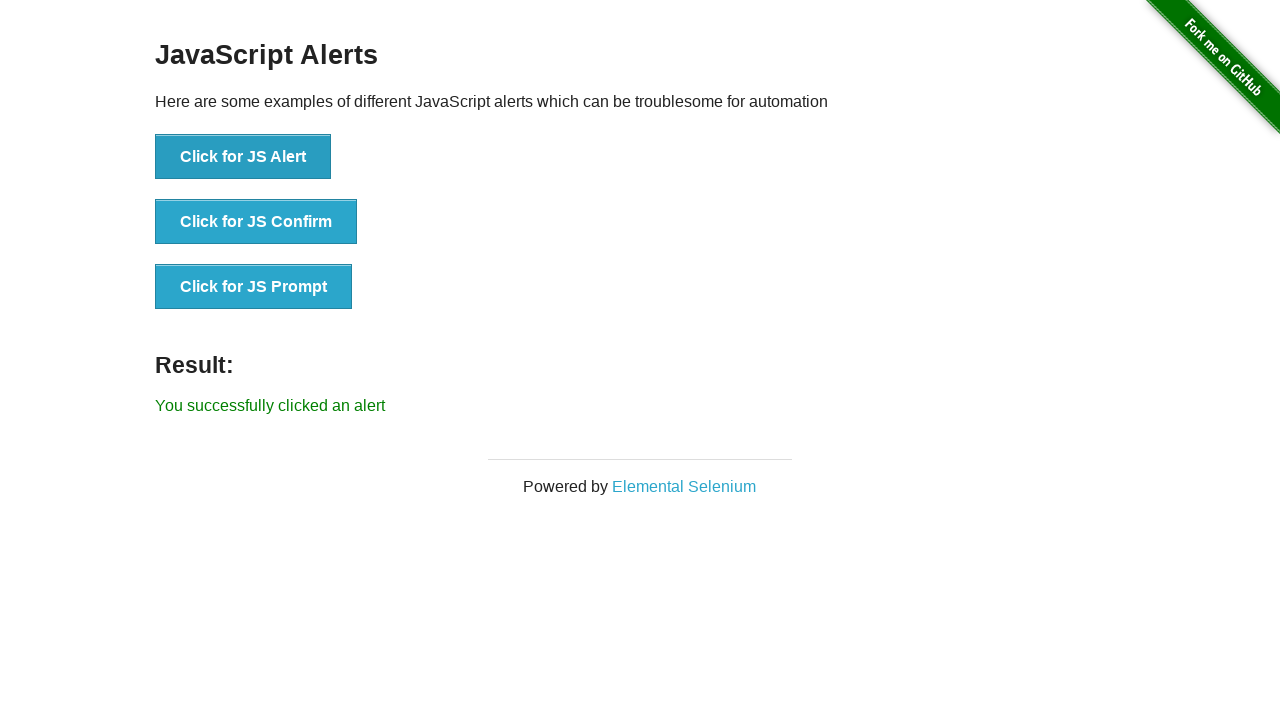

Alert was accepted and result message appeared
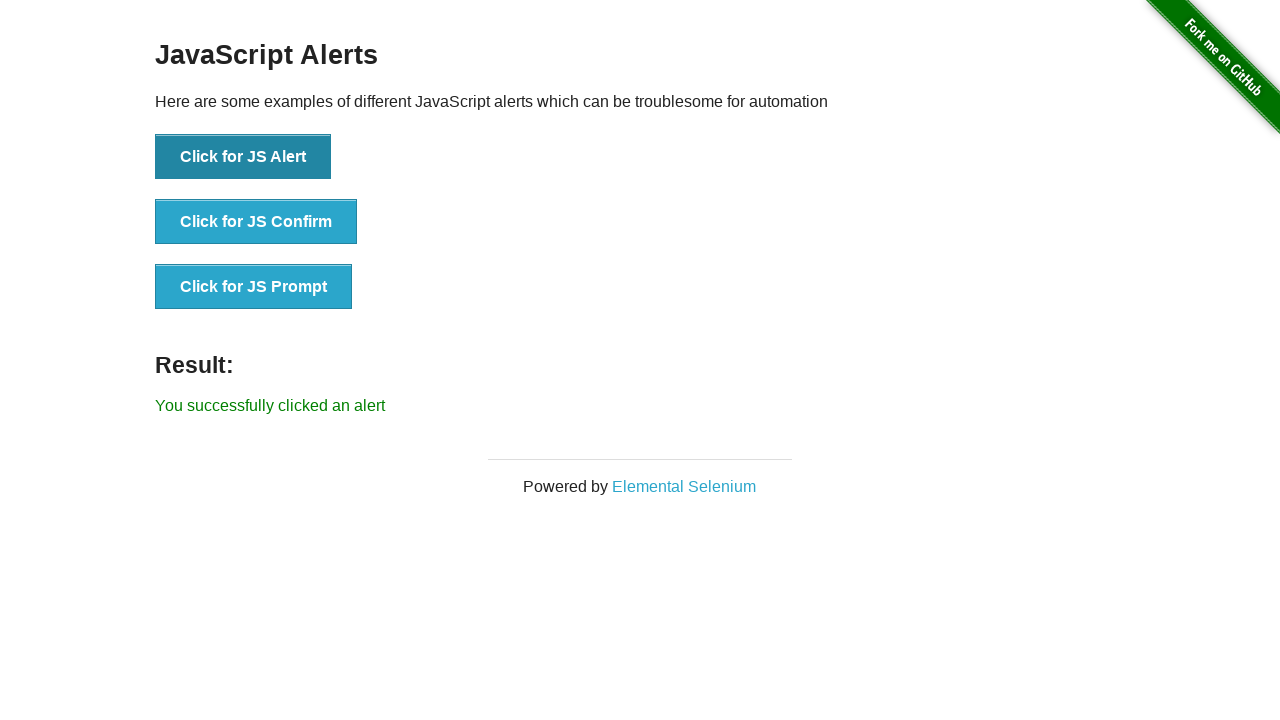

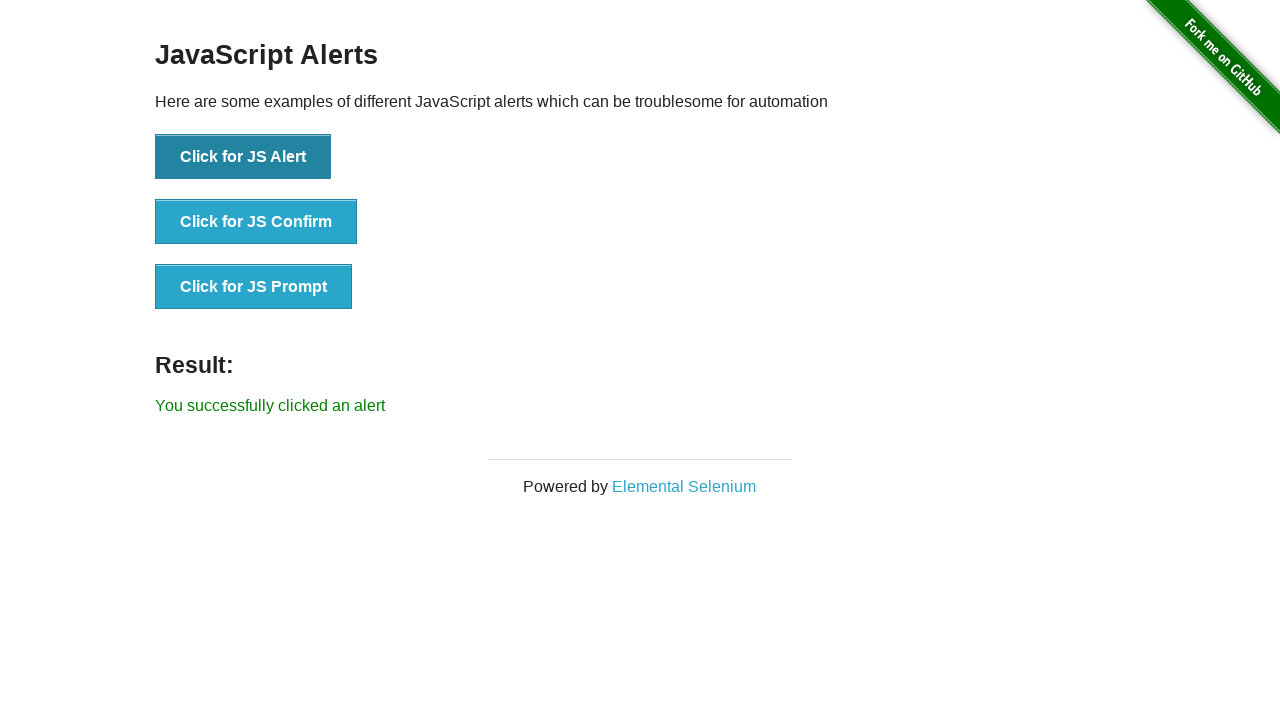